Tests filling out a registration form with invalid data using only the character "a" in all fields to verify form validation.

Starting URL: https://www.bsntecnologia.com.br/TesteQA.html

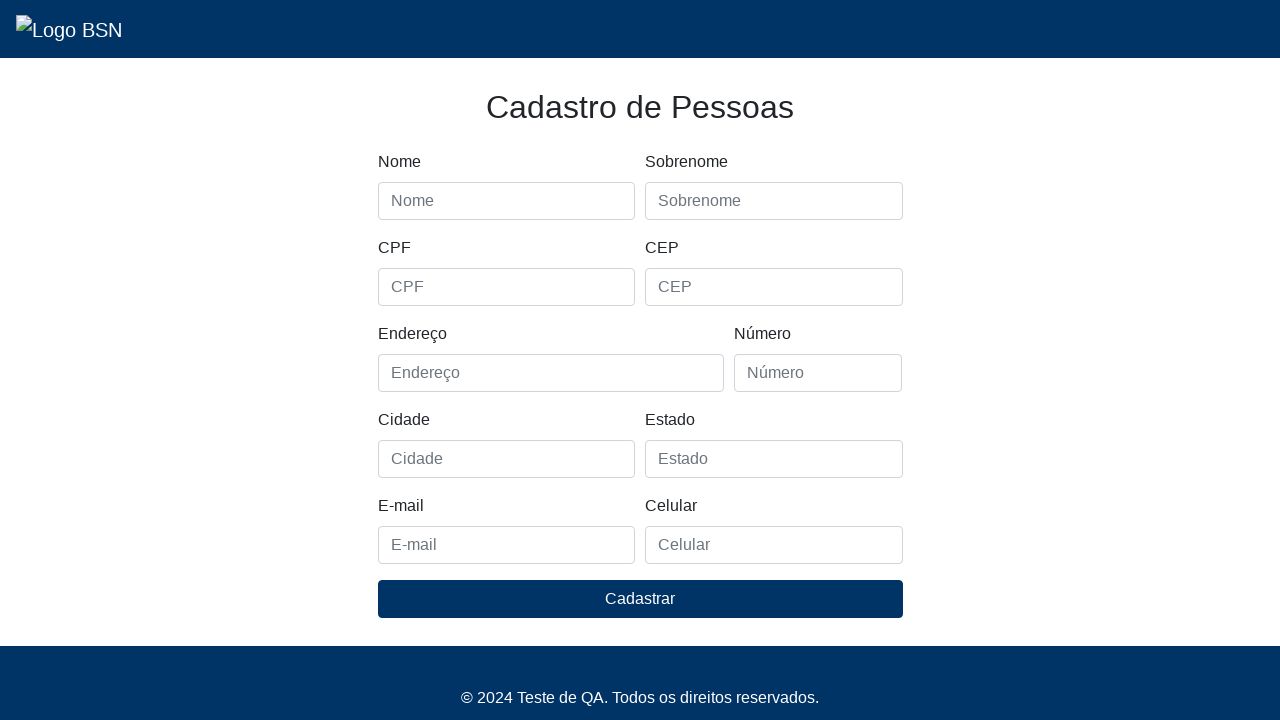

Filled nome field with invalid character 'a' on input[name="nome"]
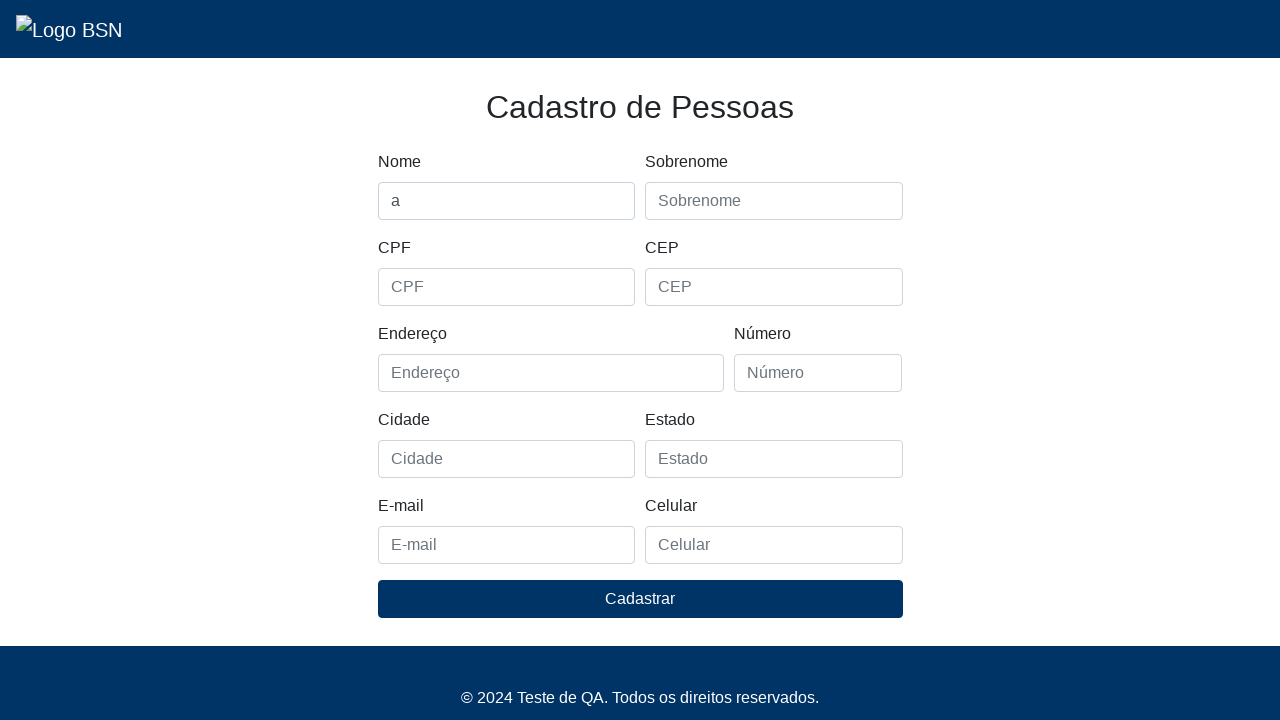

Filled sobrenome field with invalid character 'a' on input[name="sobrenome"]
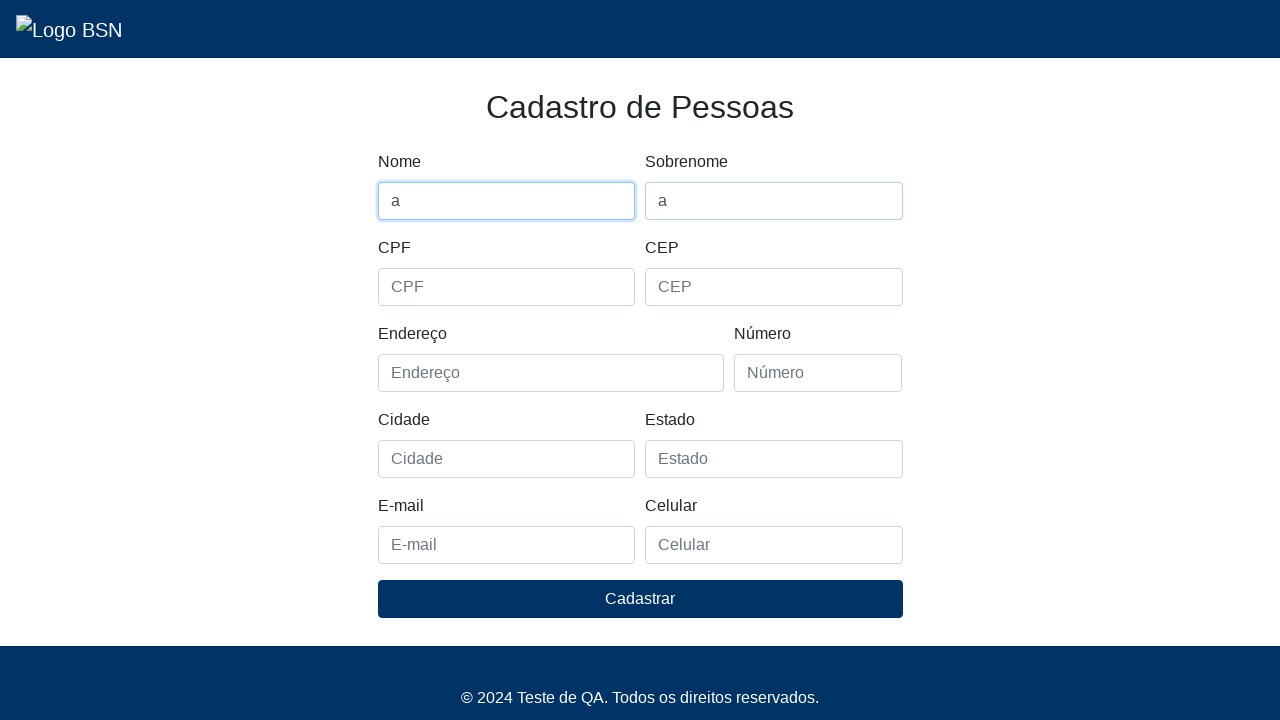

Filled cpf field with invalid character 'a' on input[name="cpf"]
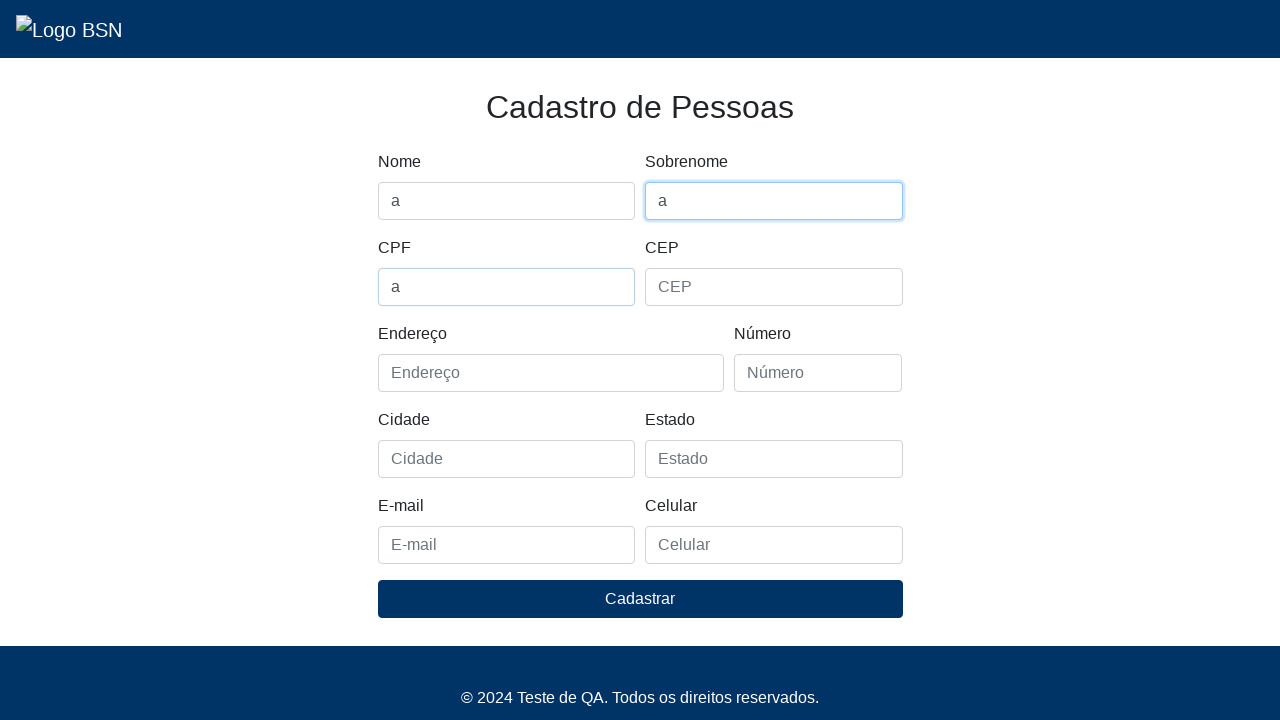

Filled cep field with invalid character 'a' on input[name="cep"]
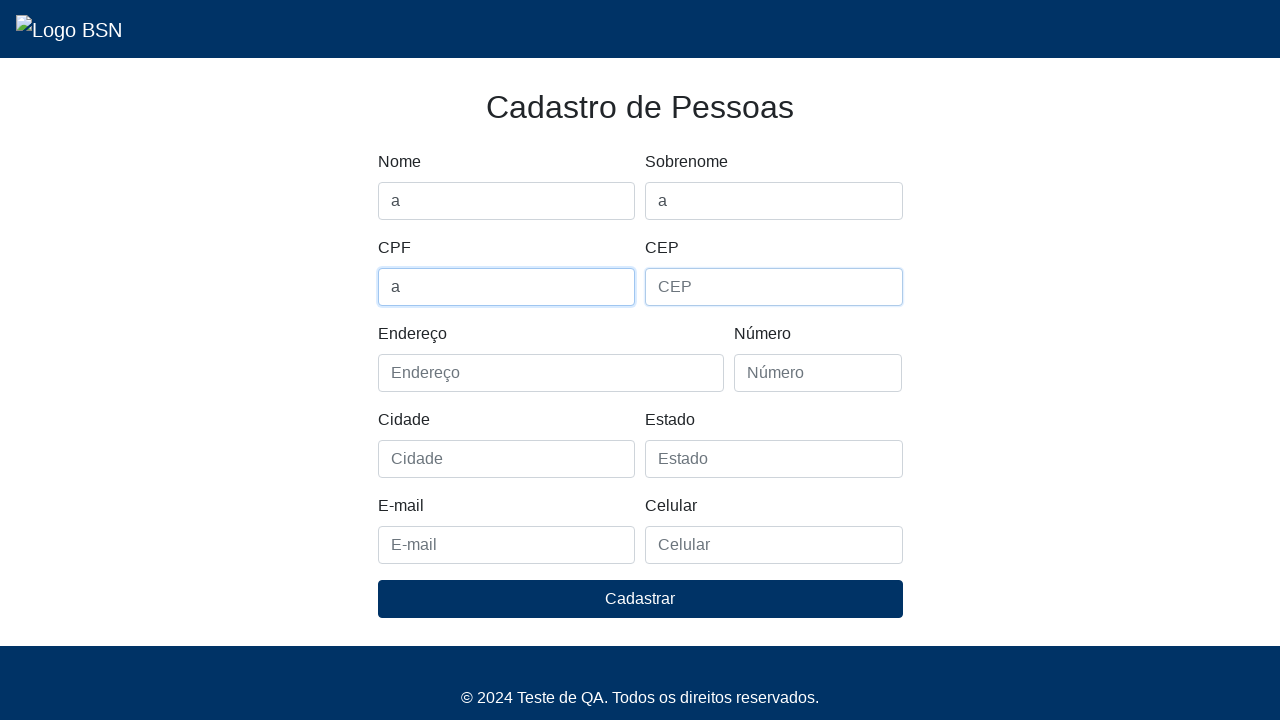

Filled endereco field with invalid character 'a' on input[name="endereco"]
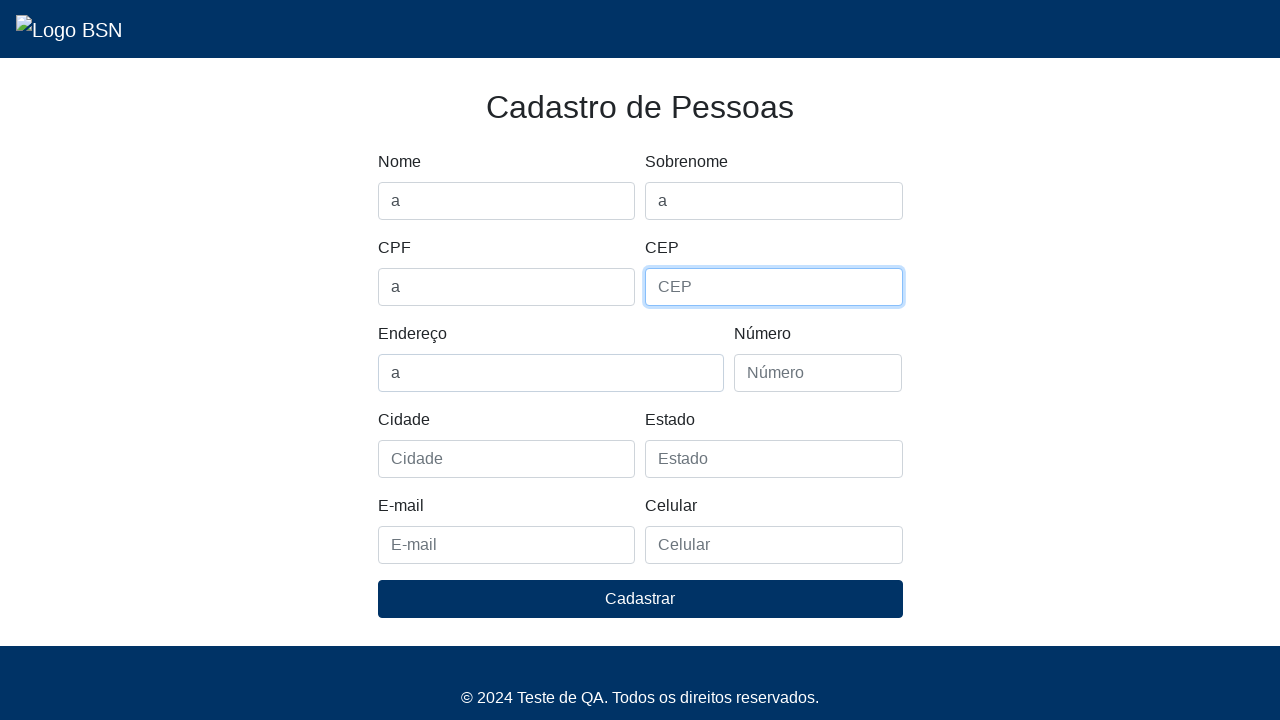

Filled numero field with invalid character 'a' on input[name="numero"]
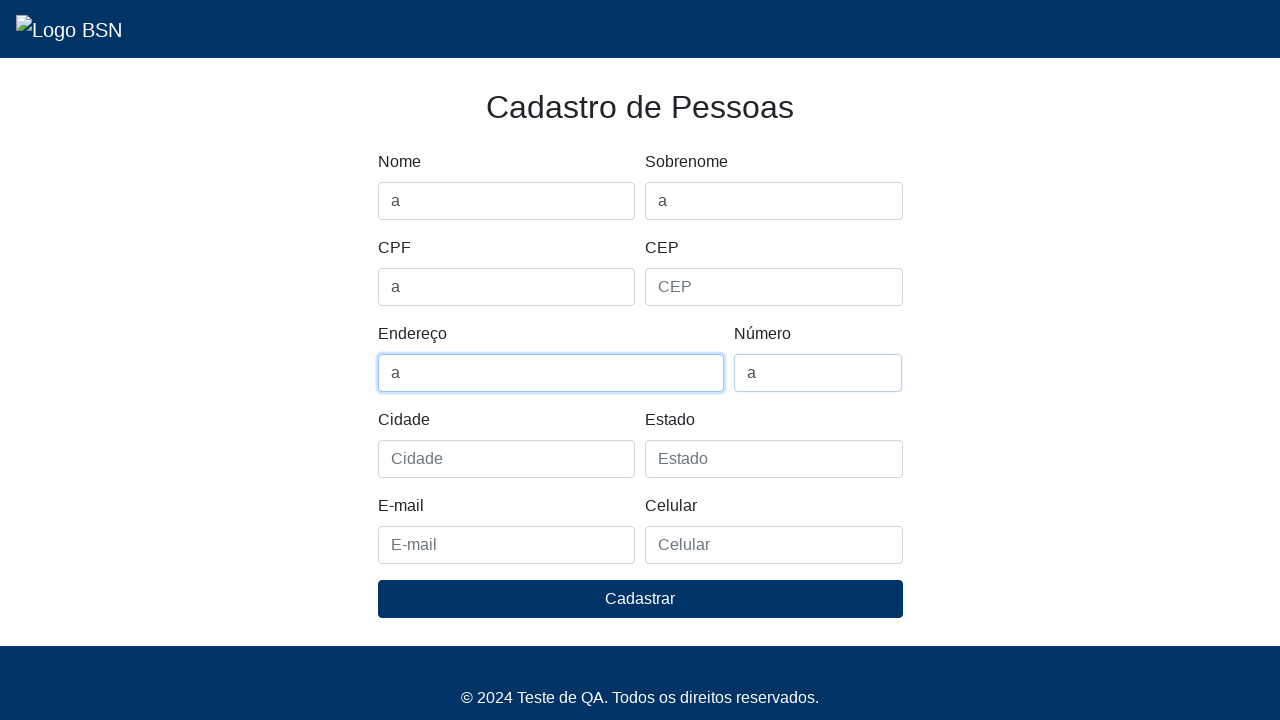

Filled cidade field with invalid character 'a' on input[name="cidade"]
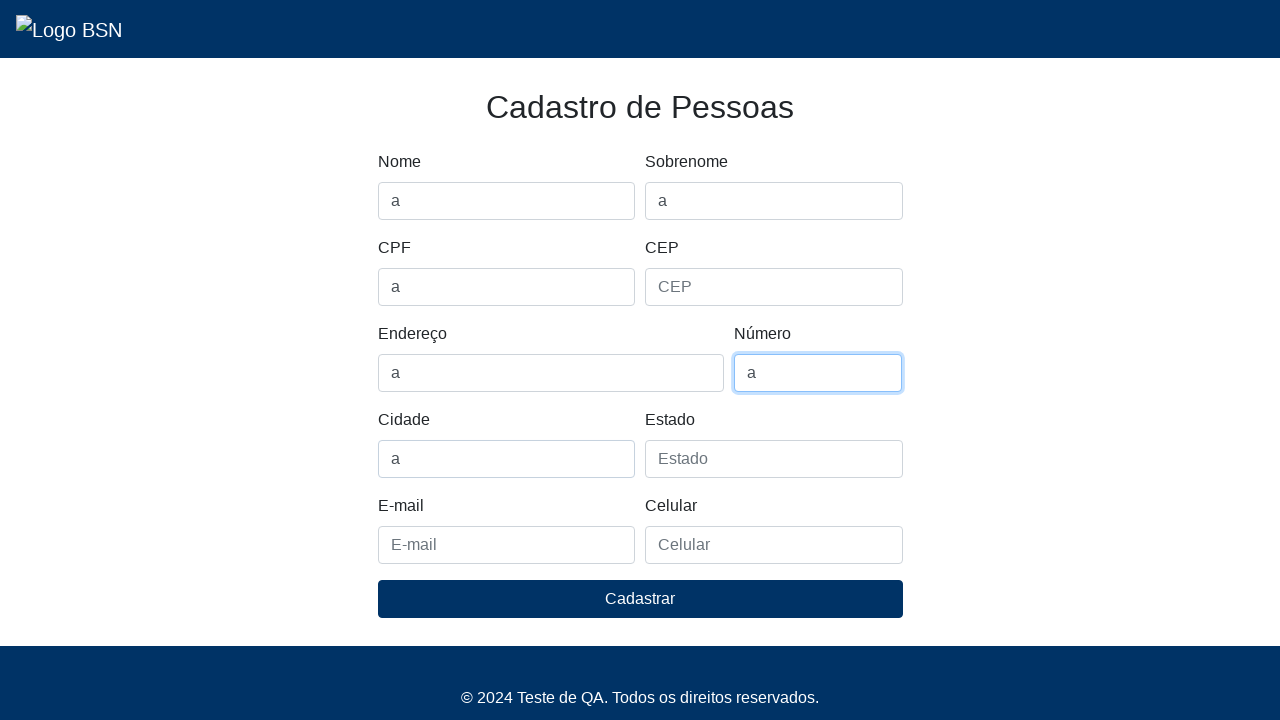

Filled estado field with invalid character 'a' on input[name="estado"]
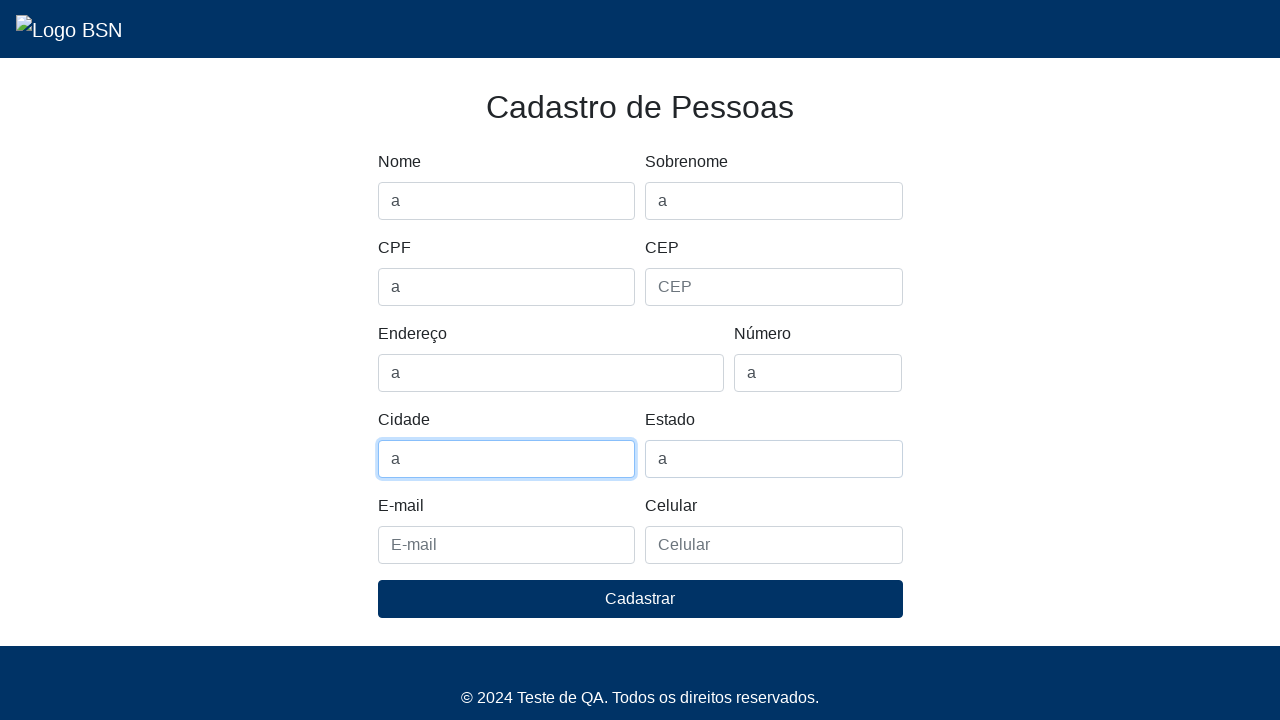

Filled email field with invalid character 'a' on input[name="email"]
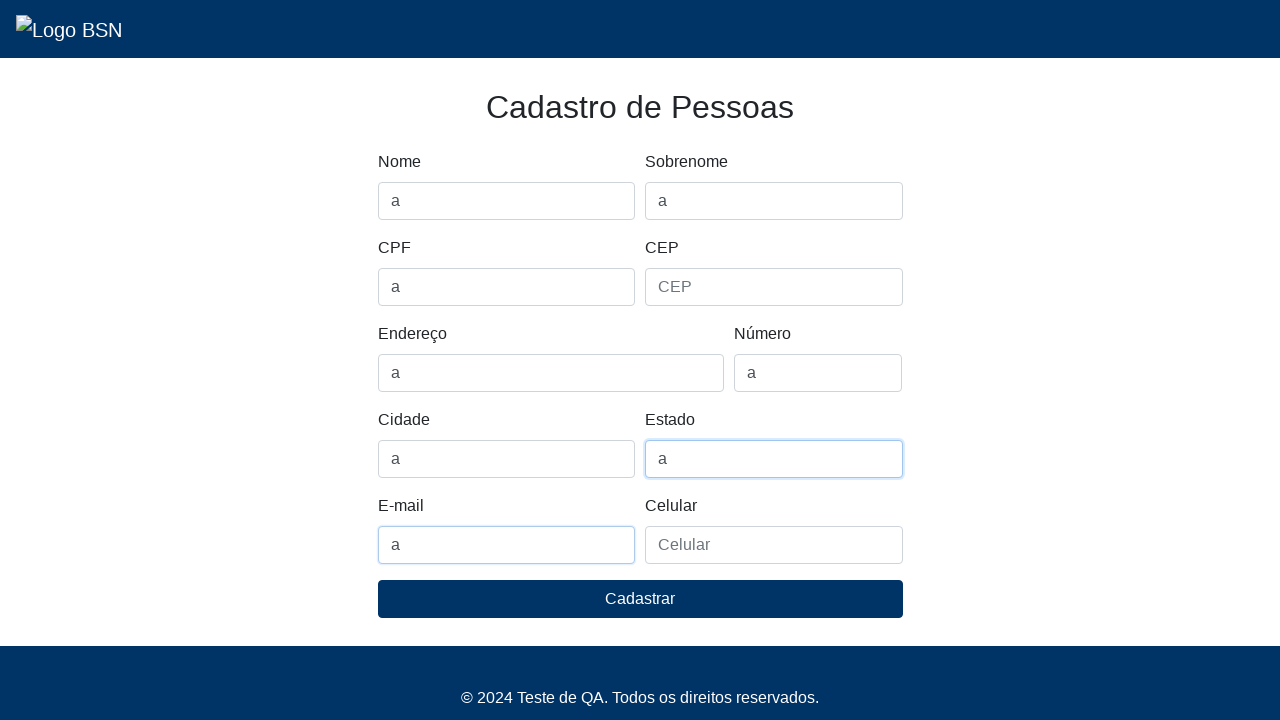

Filled celular field with invalid character 'a' on input[name="celular"]
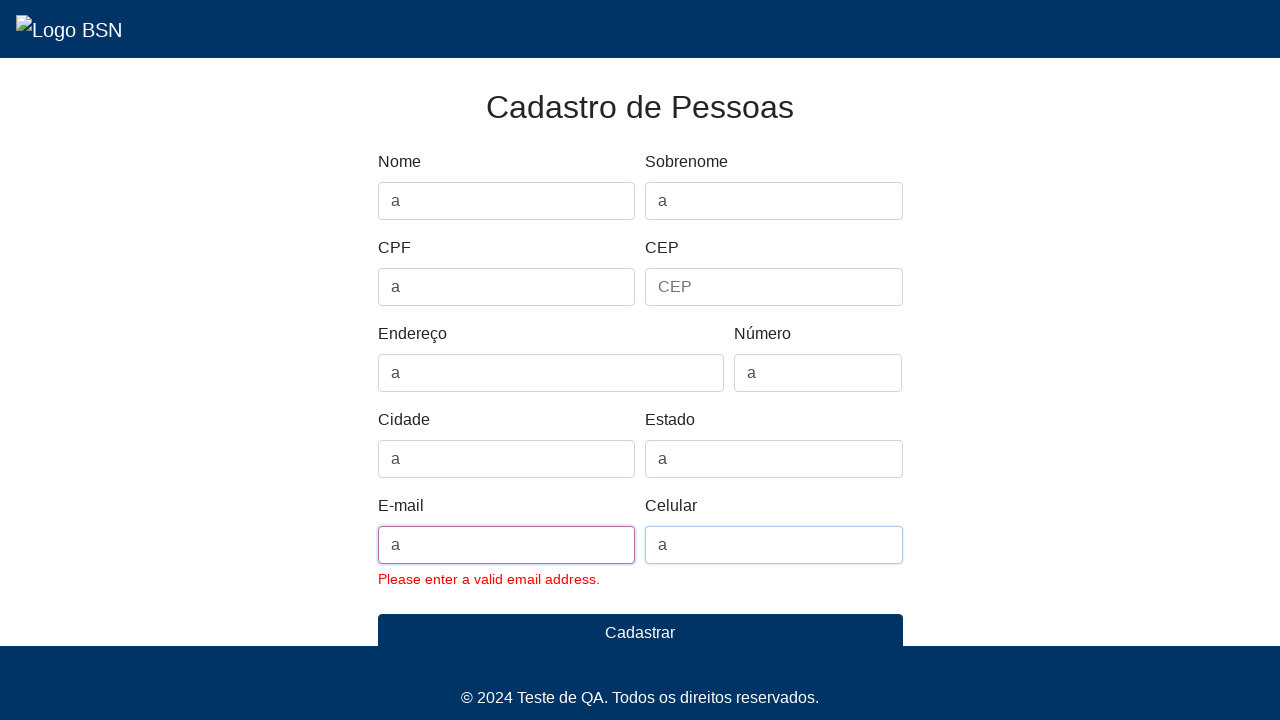

Clicked submit button to test form validation with invalid data at (640, 633) on button[type="submit"]
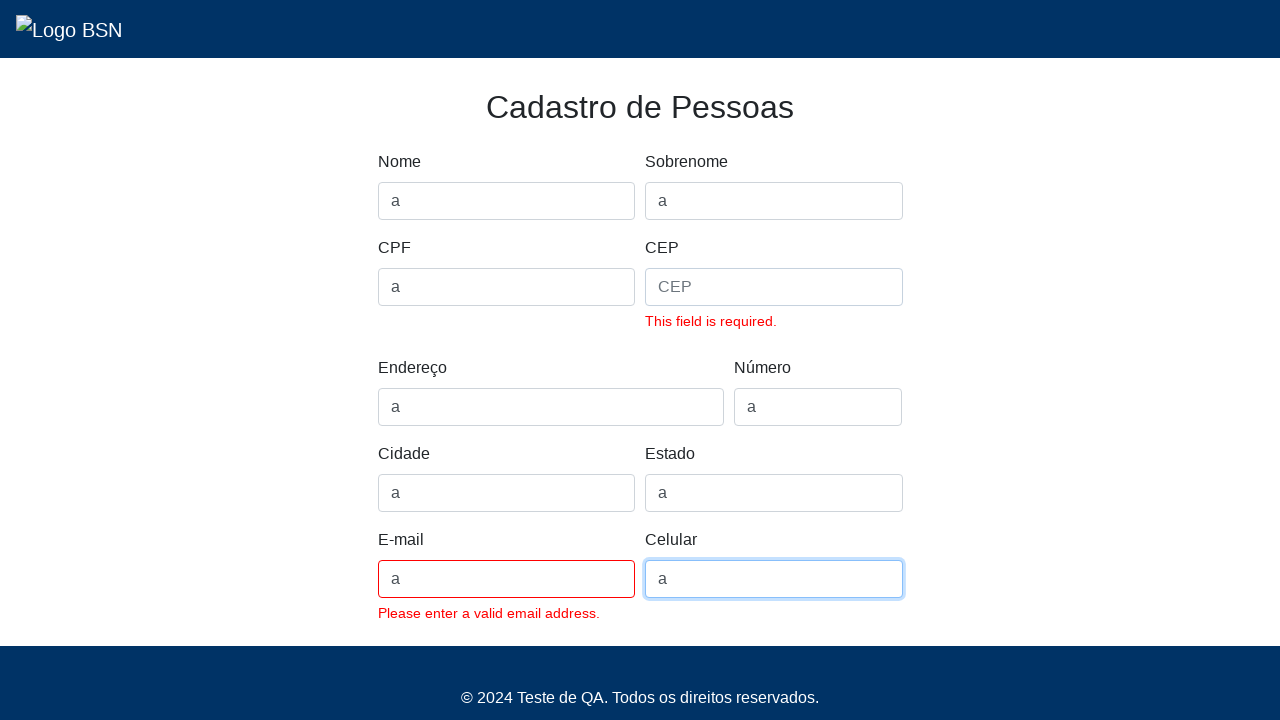

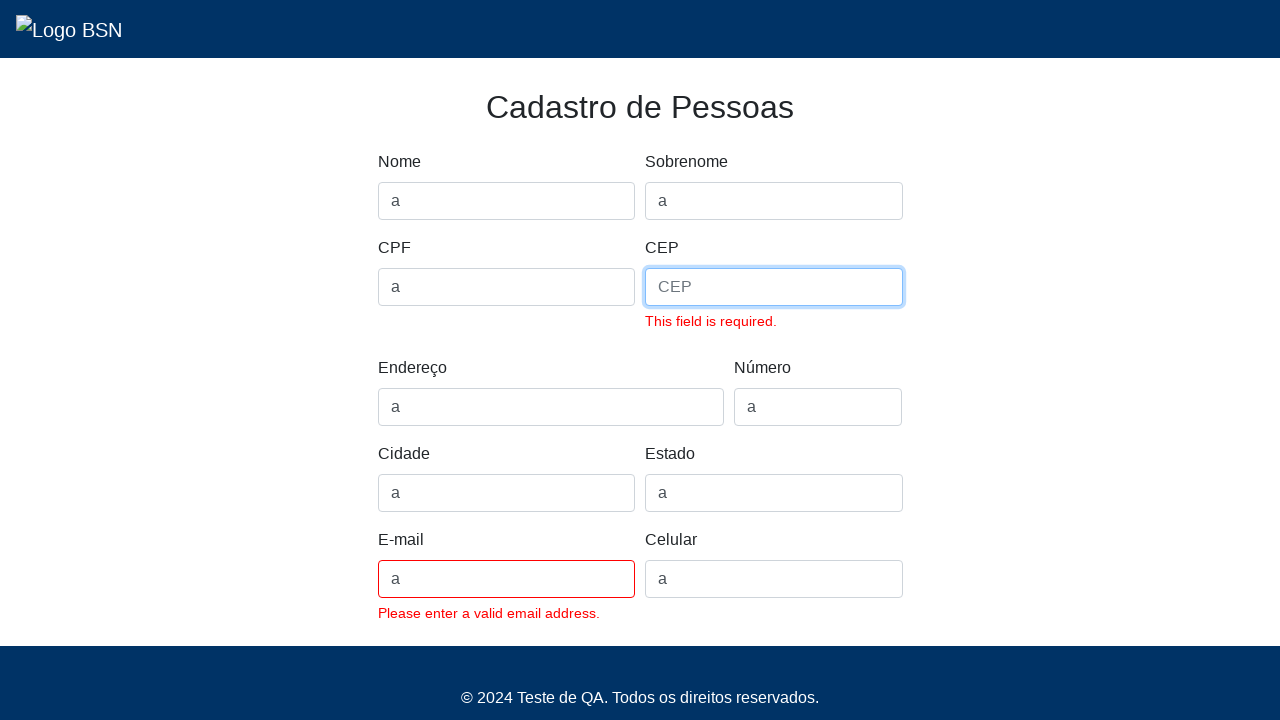